Tests bank manager functionality by adding a new customer, opening an account for them, and verifying the customer appears in the customer list

Starting URL: https://www.globalsqa.com/angularJs-protractor/BankingProject/#/login

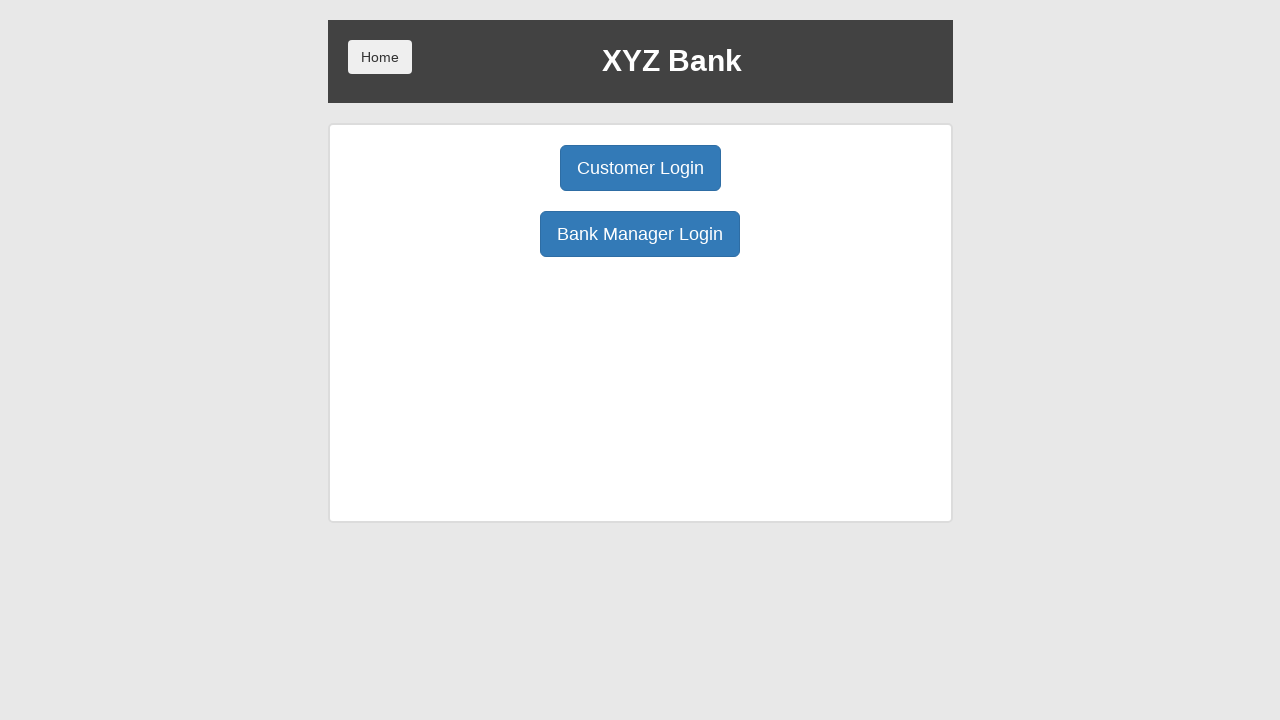

Clicked Bank Manager Login button at (640, 234) on button:has-text('Bank Manager Login')
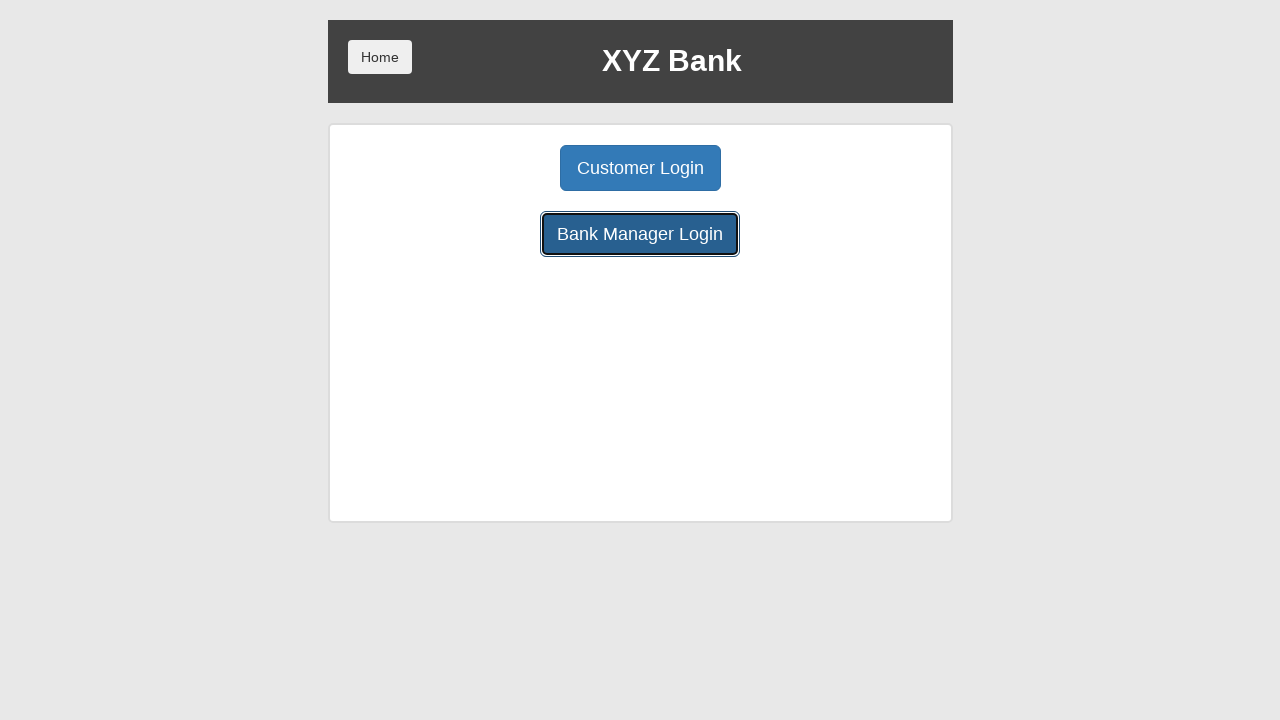

Clicked Add Customer button at (502, 168) on button[ng-class='btnClass1']
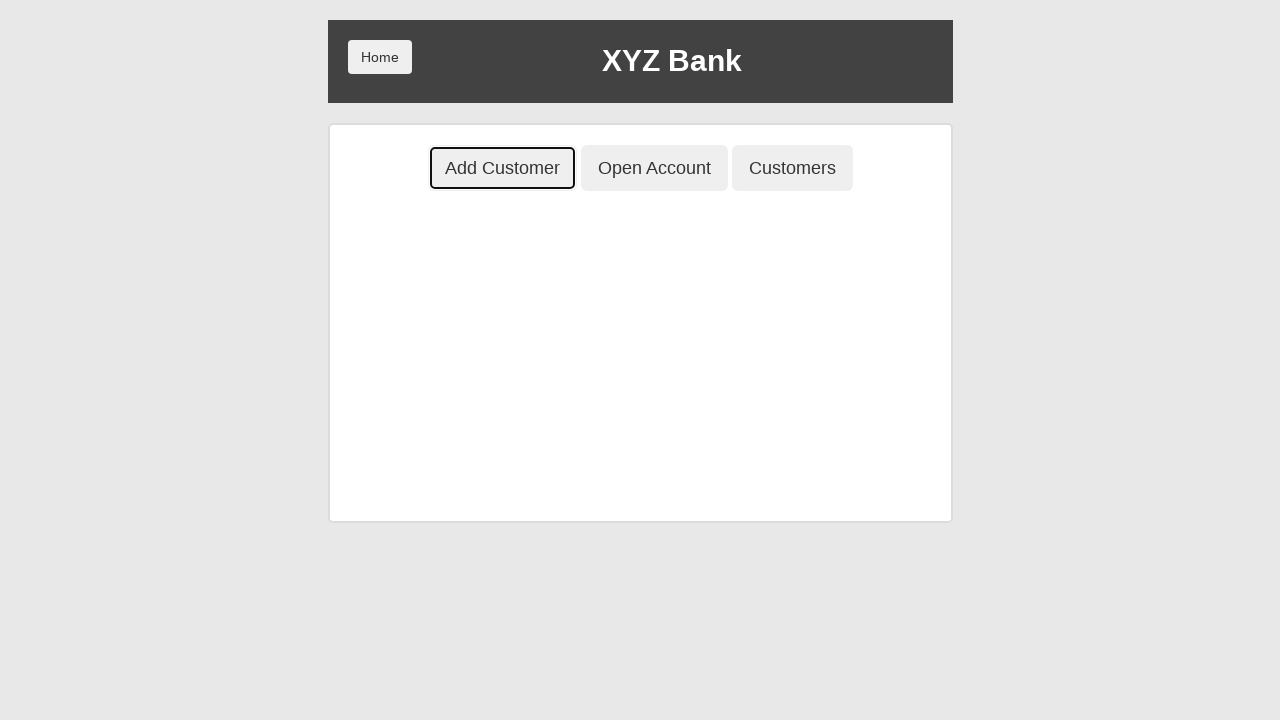

Filled first name field with 'Kuba' on input[ng-model='fName']
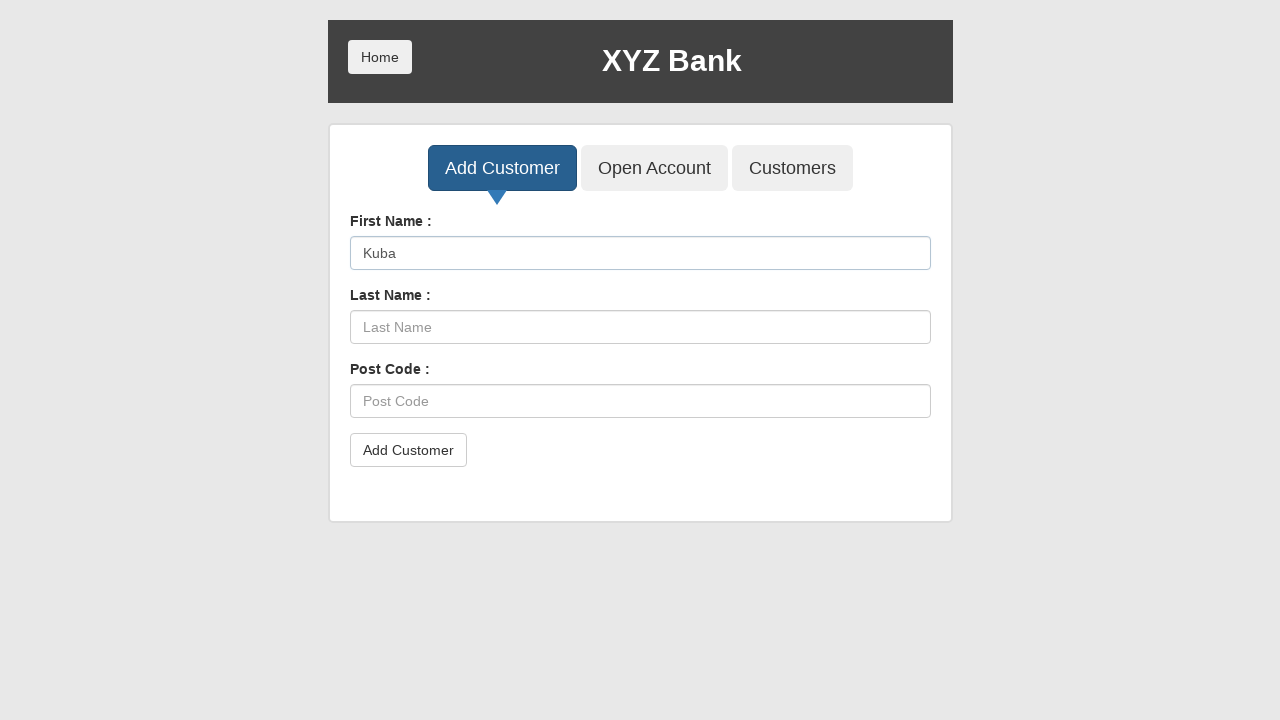

Filled last name field with 'Abdy' on input[ng-model='lName']
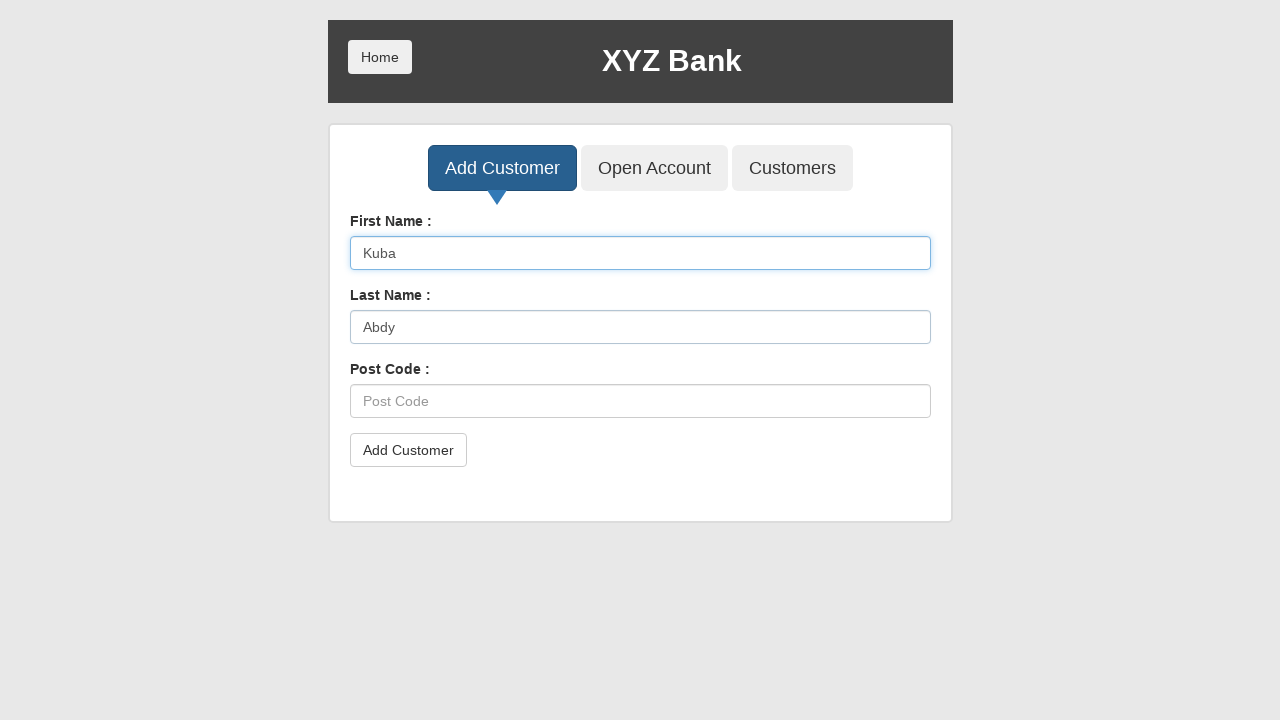

Filled postal code field with '60656' on input[ng-model='postCd']
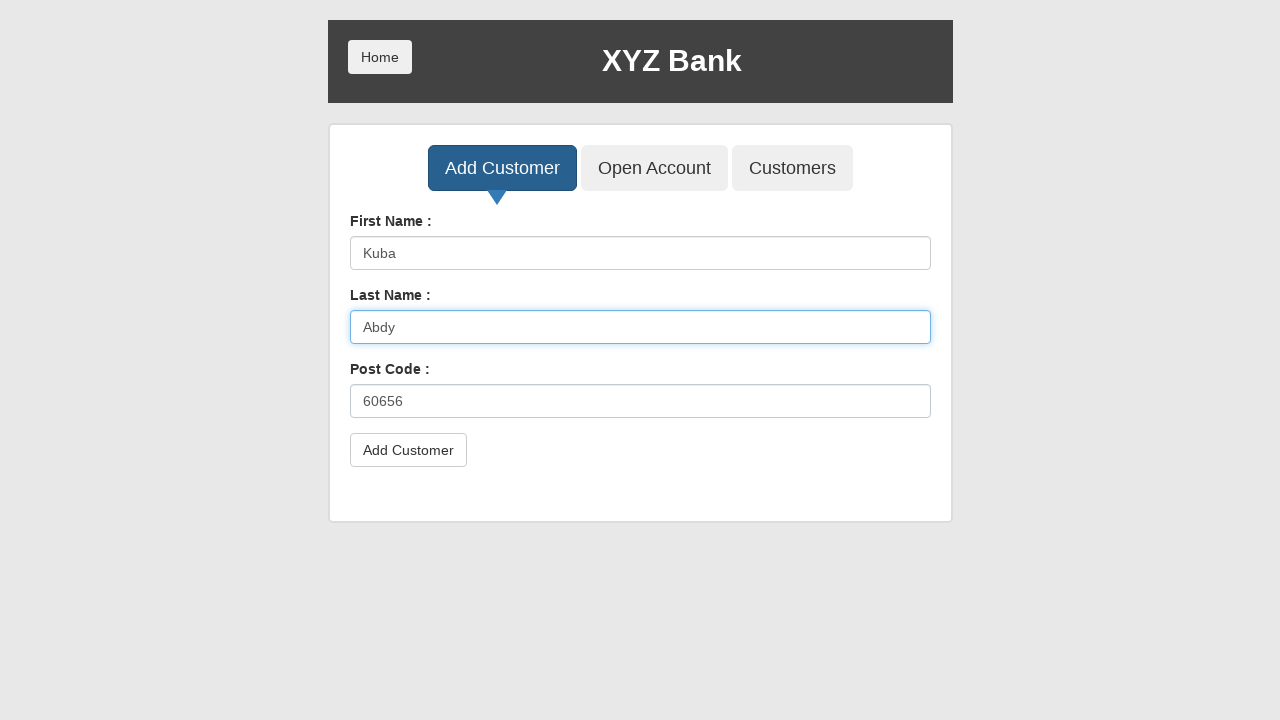

Clicked submit button to add customer at (408, 450) on button[type='submit']
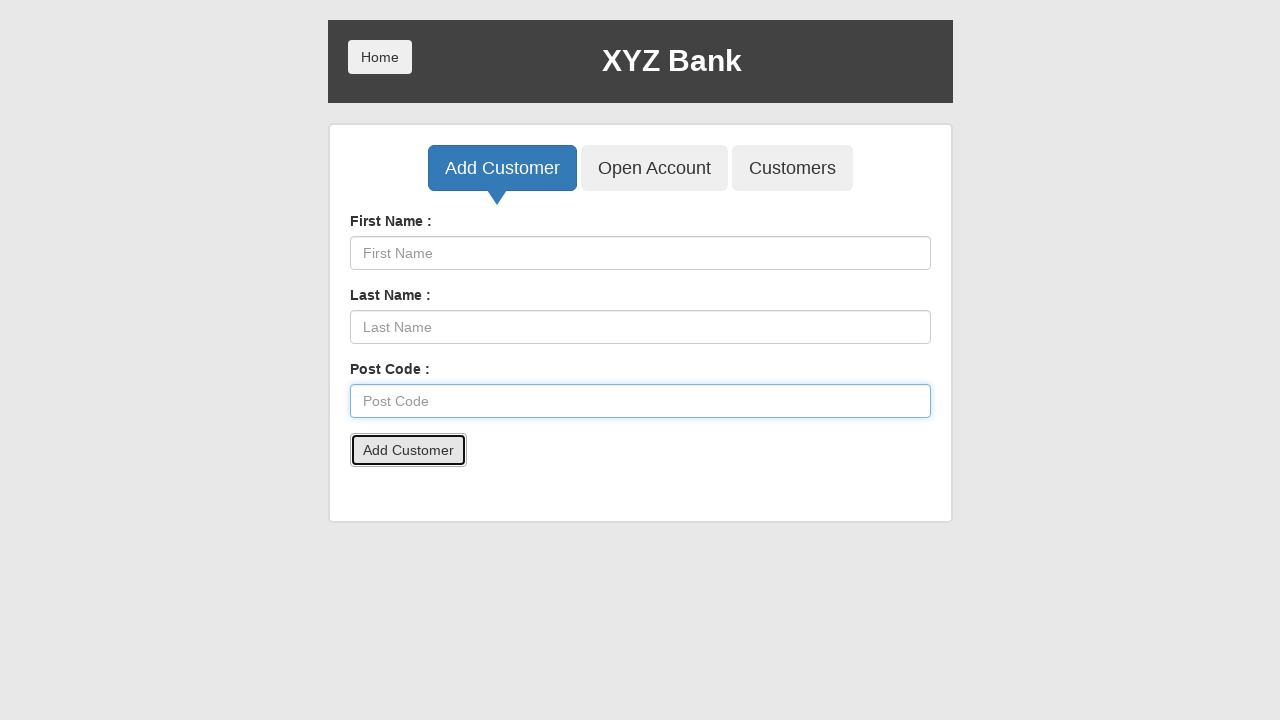

Set up dialog handler to accept alerts
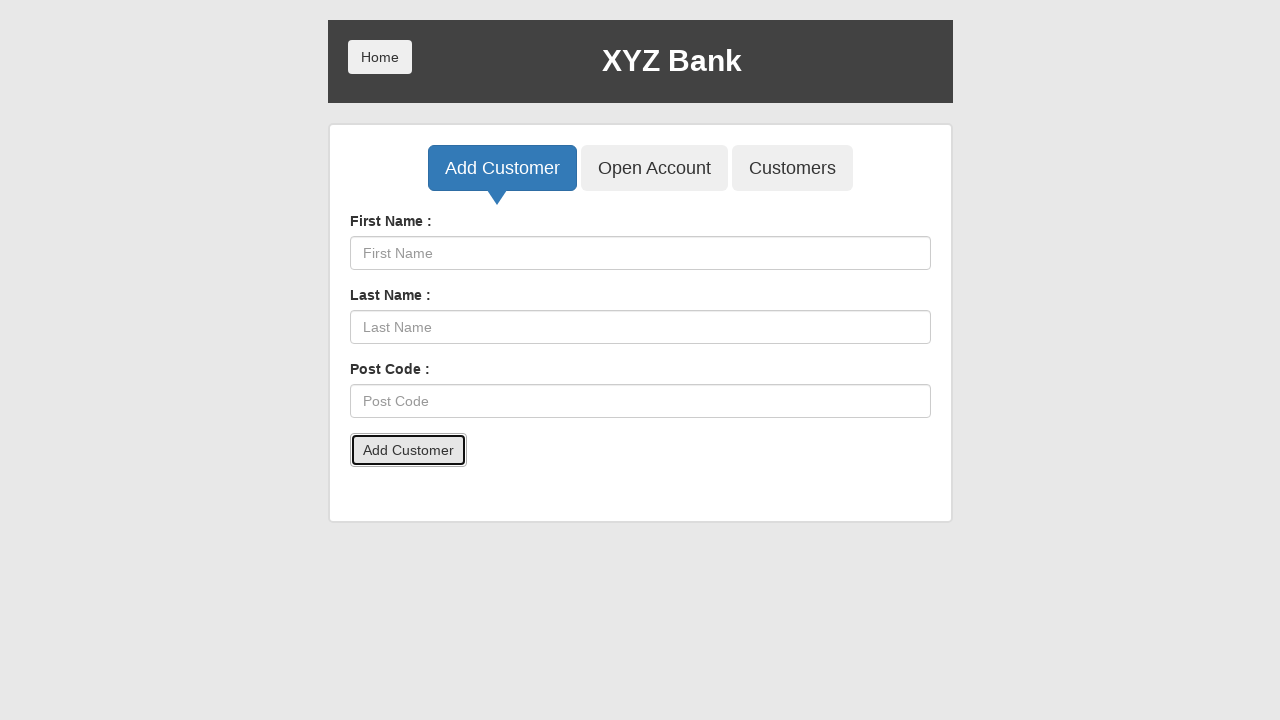

Clicked Open Account button at (654, 168) on button[ng-class='btnClass2']
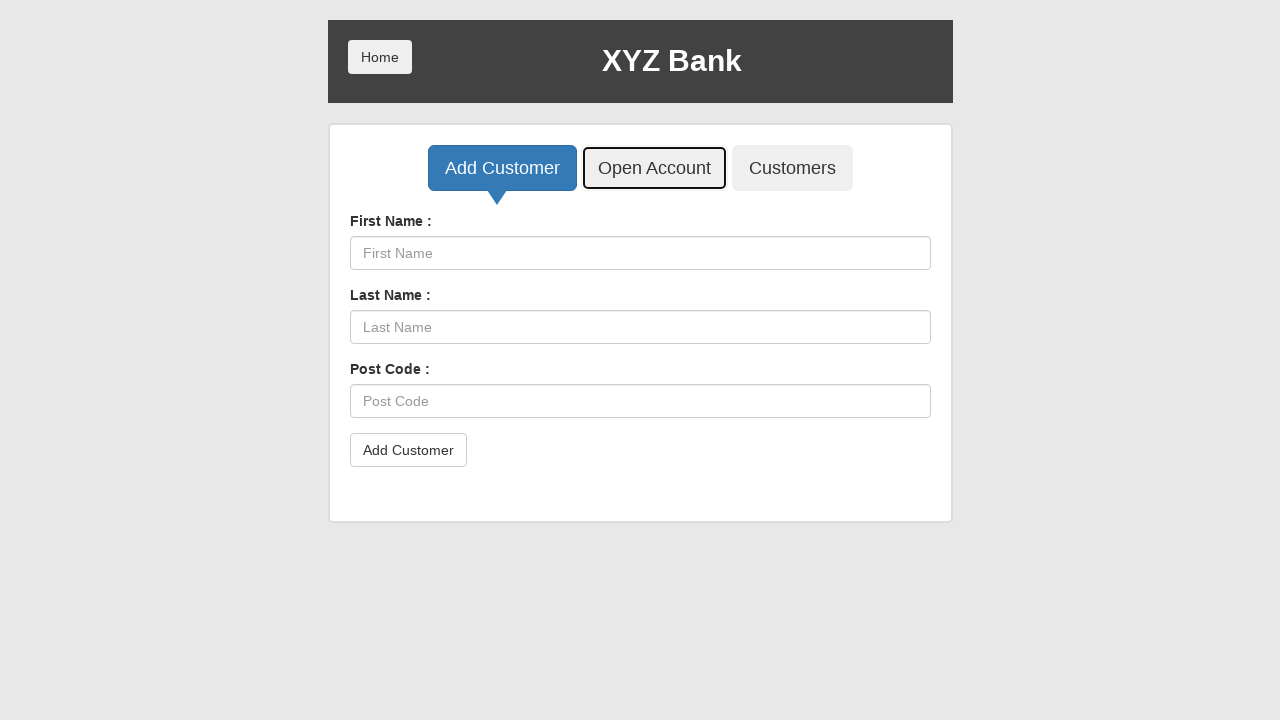

Selected customer 'Kuba Abdy' from dropdown on select#userSelect
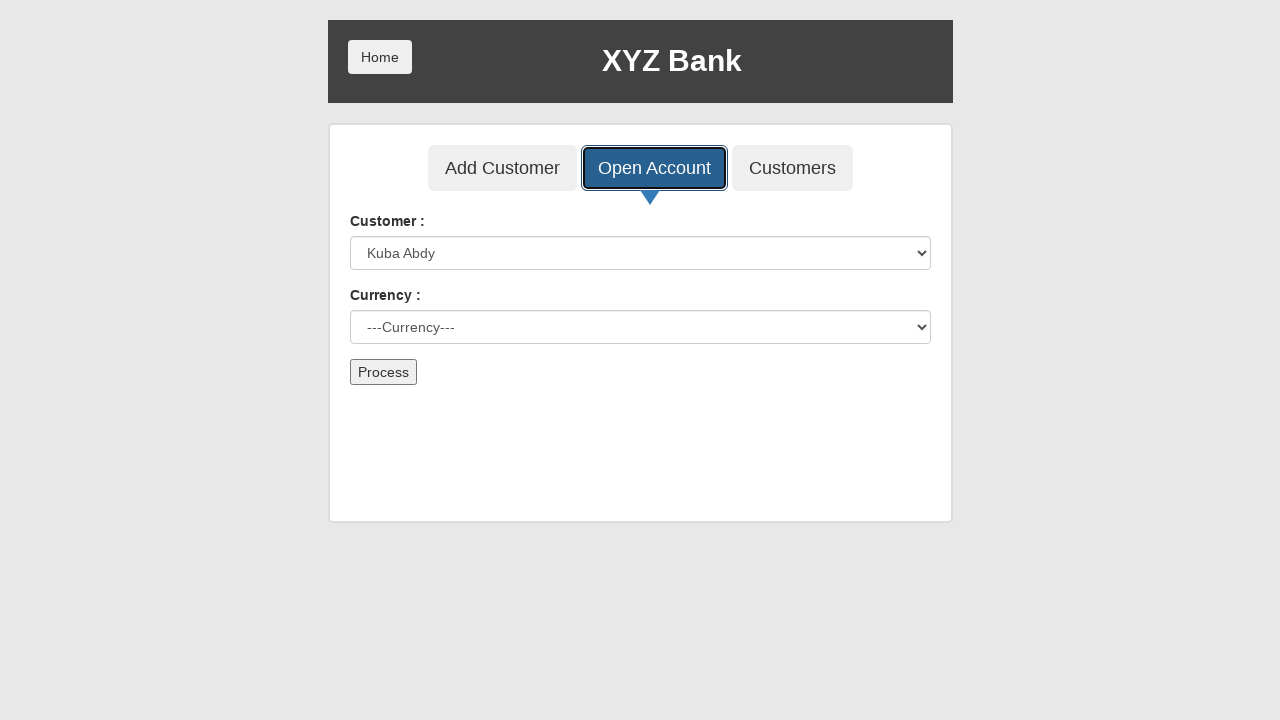

Selected 'Dollar' as currency on select#currency
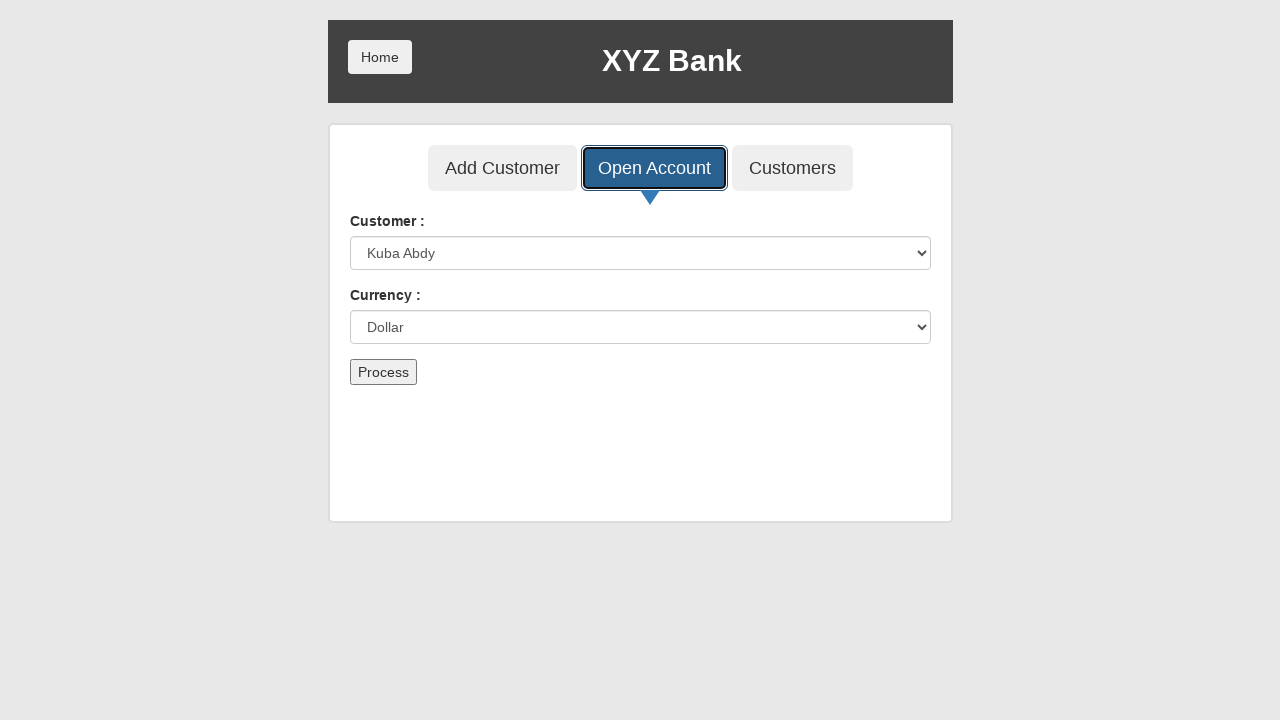

Clicked submit button to create account at (383, 372) on button[type='submit']
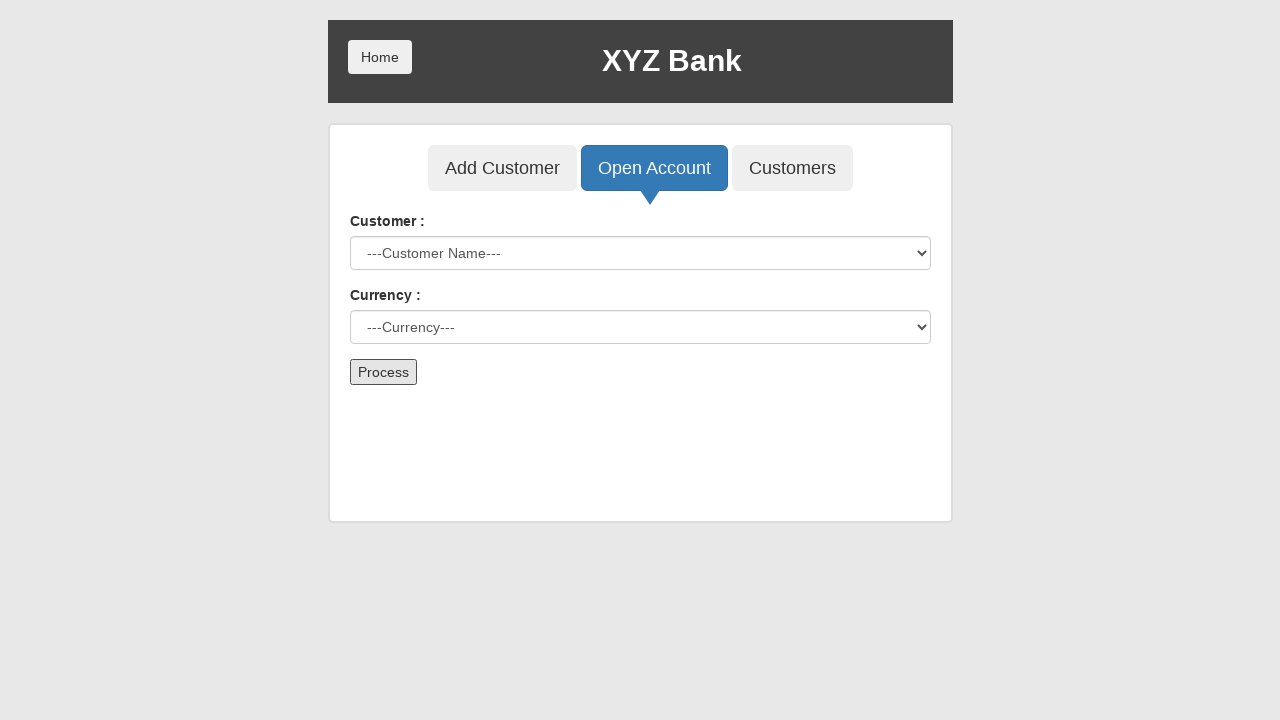

Clicked Customers button to view customer list at (792, 168) on button[ng-class='btnClass3']
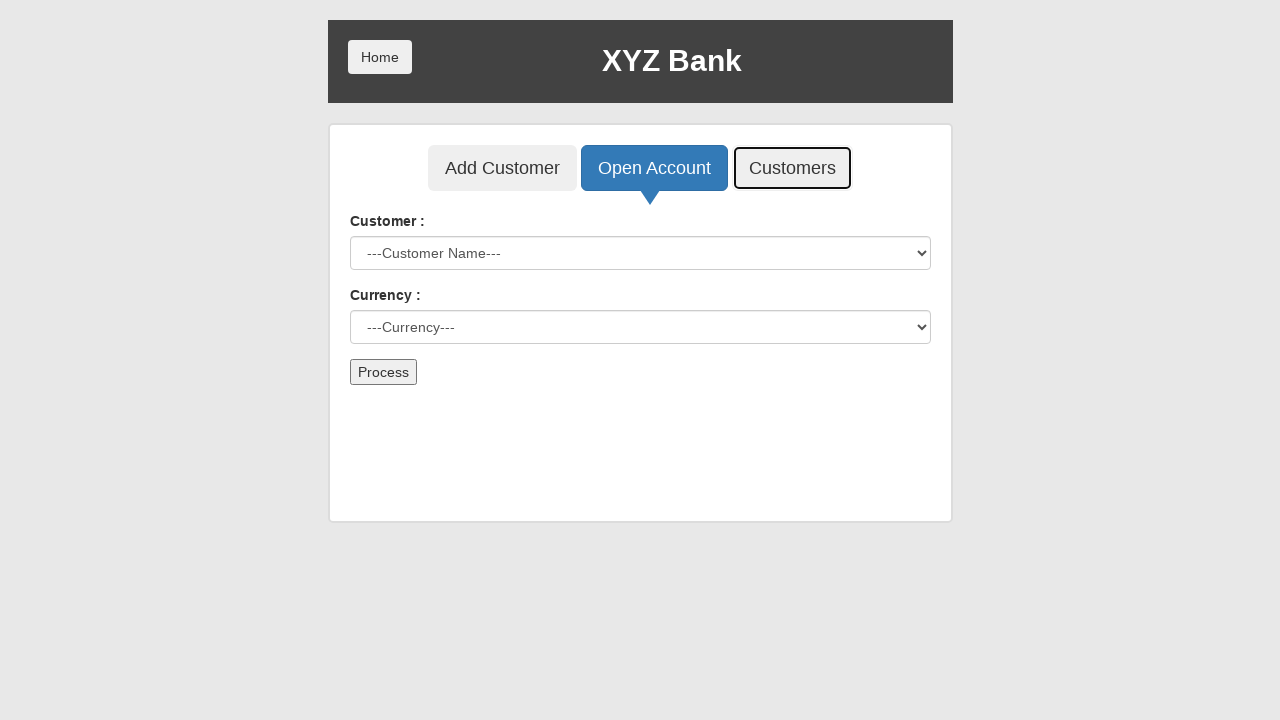

Customer list loaded with table rows visible
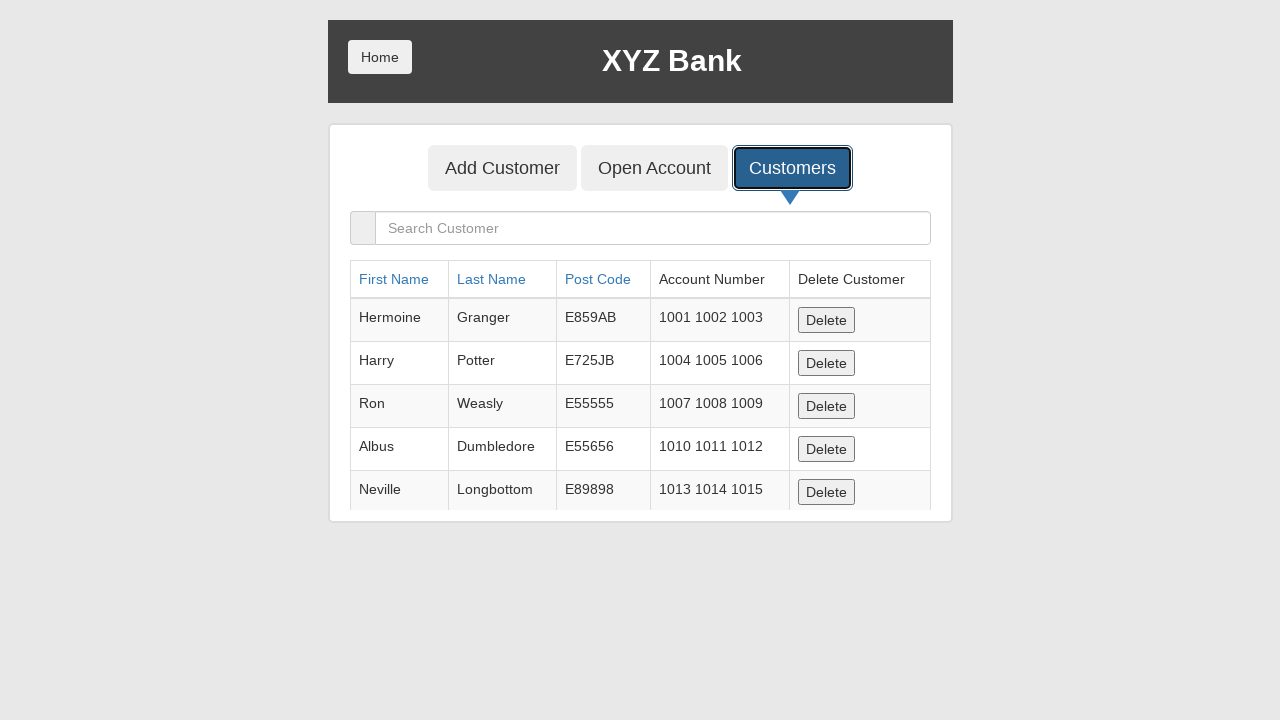

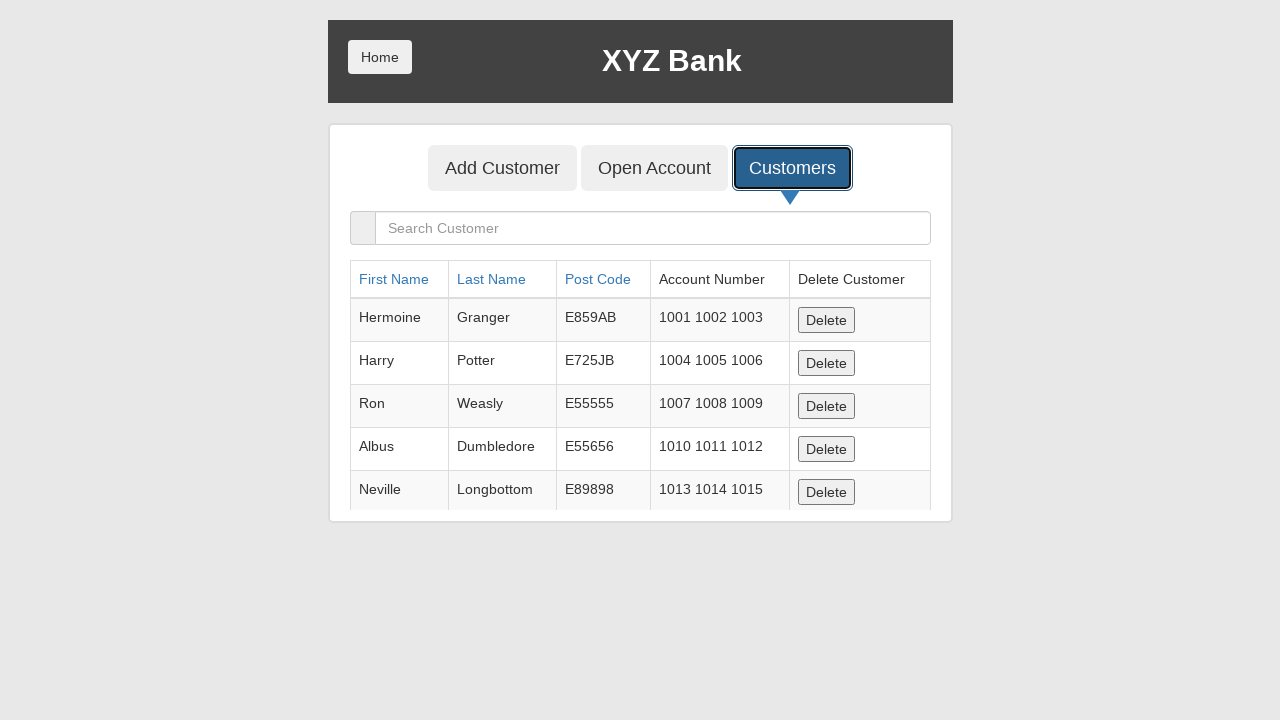